Tests basic JavaScript alert handling by clicking a button that triggers an alert and accepting it

Starting URL: https://demoqa.com/alerts

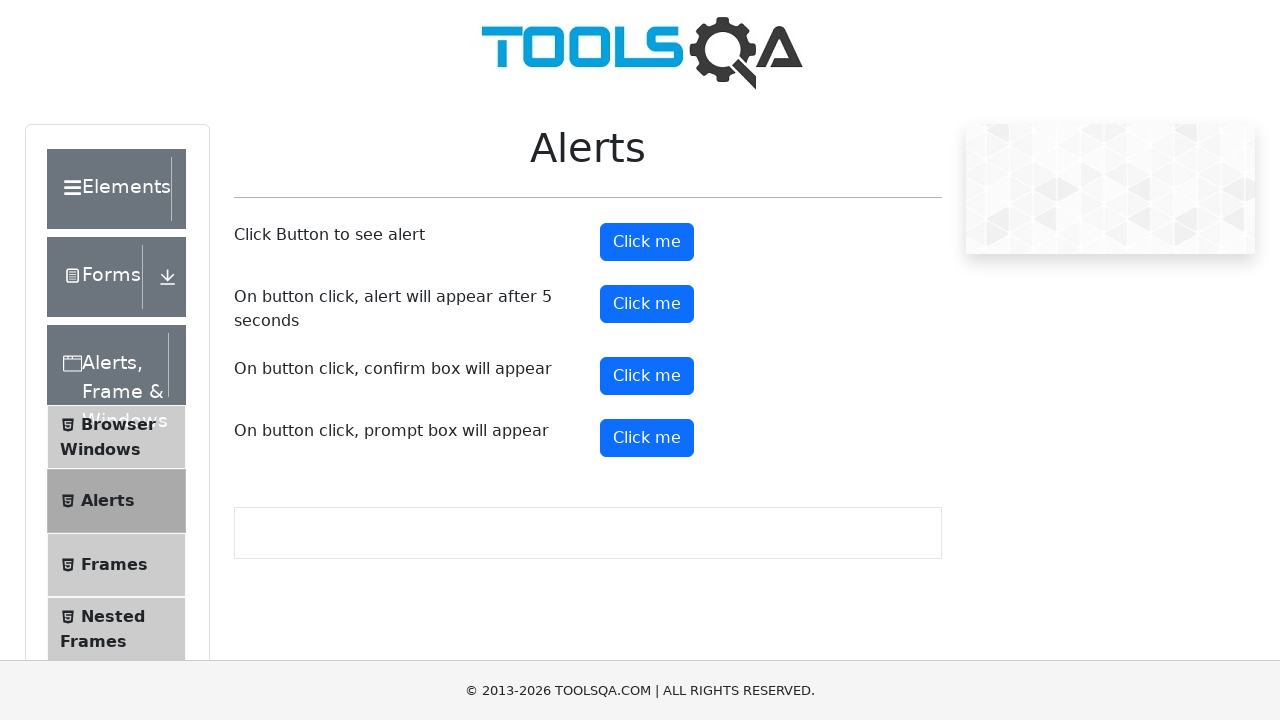

Clicked the alert button to trigger JavaScript alert at (647, 242) on #alertButton
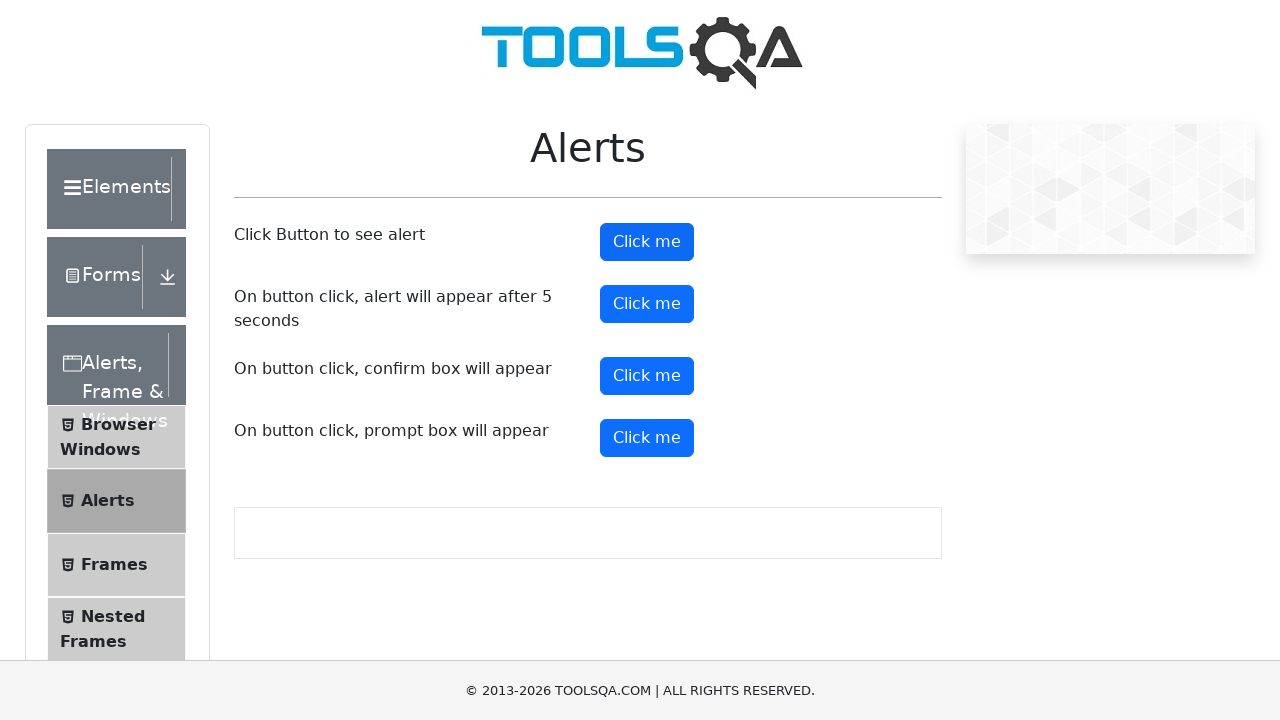

Set up dialog handler to accept the alert
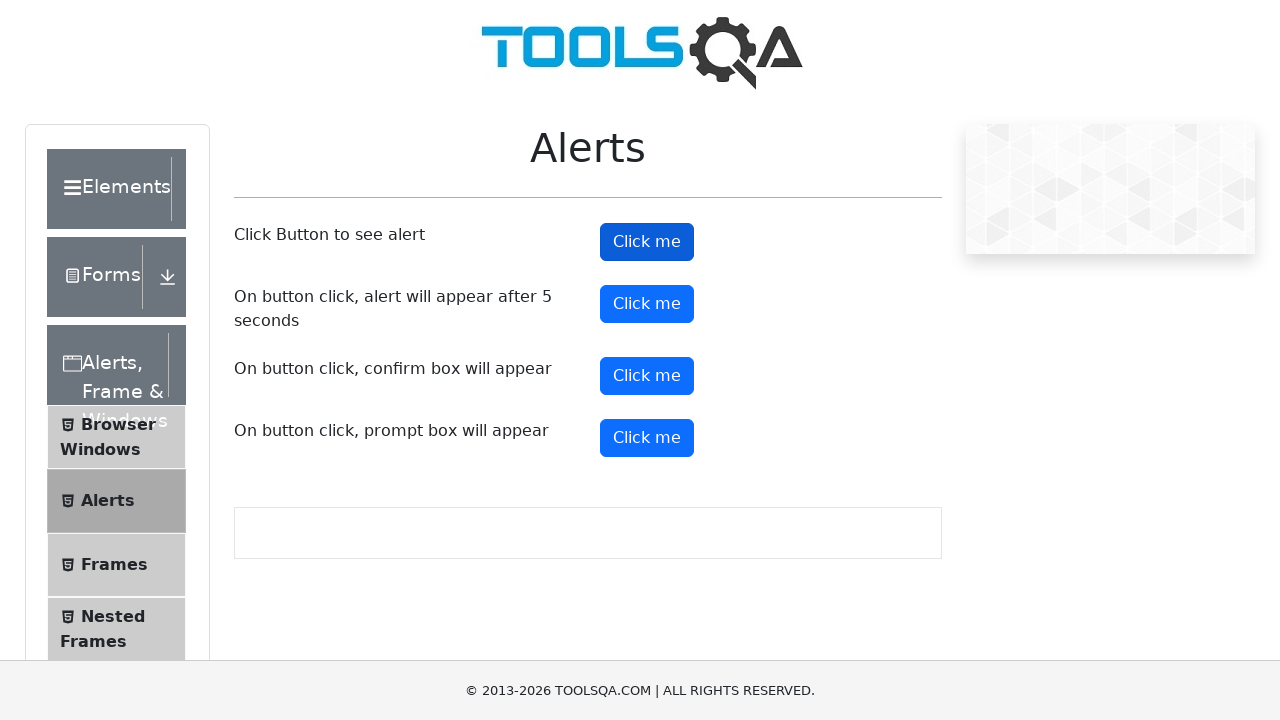

Verified the alert button is still displayed after accepting alert
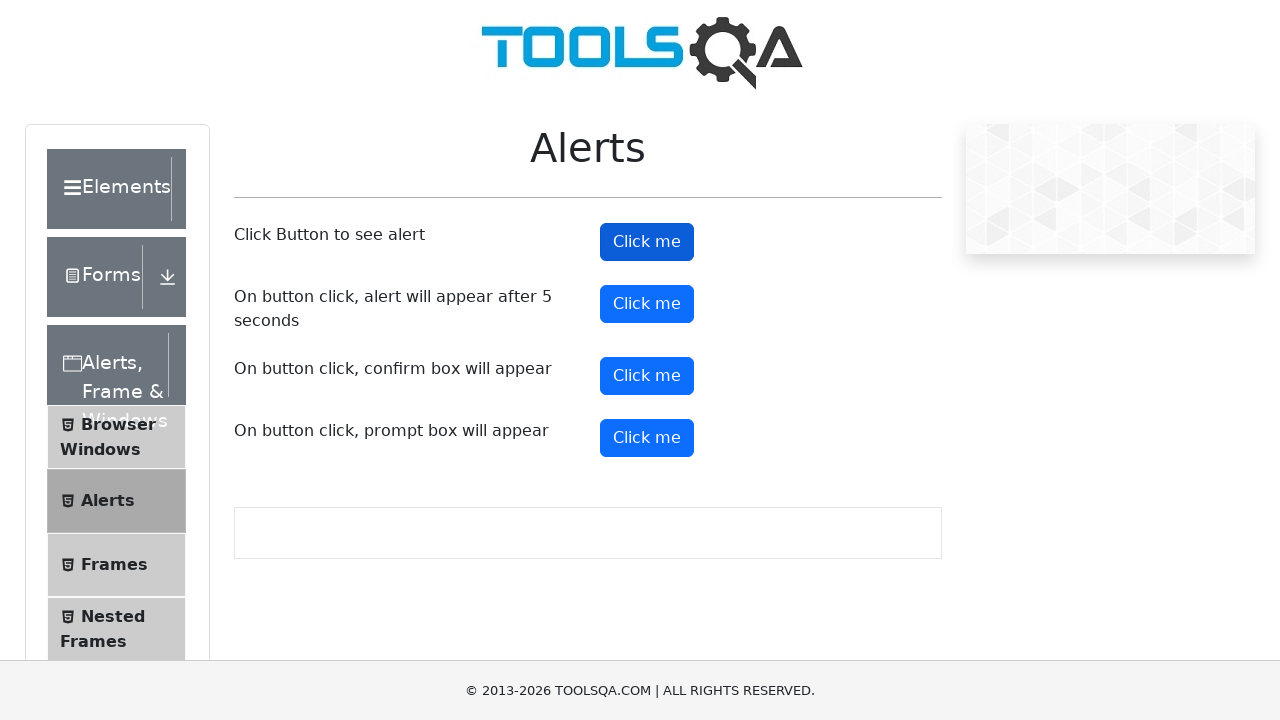

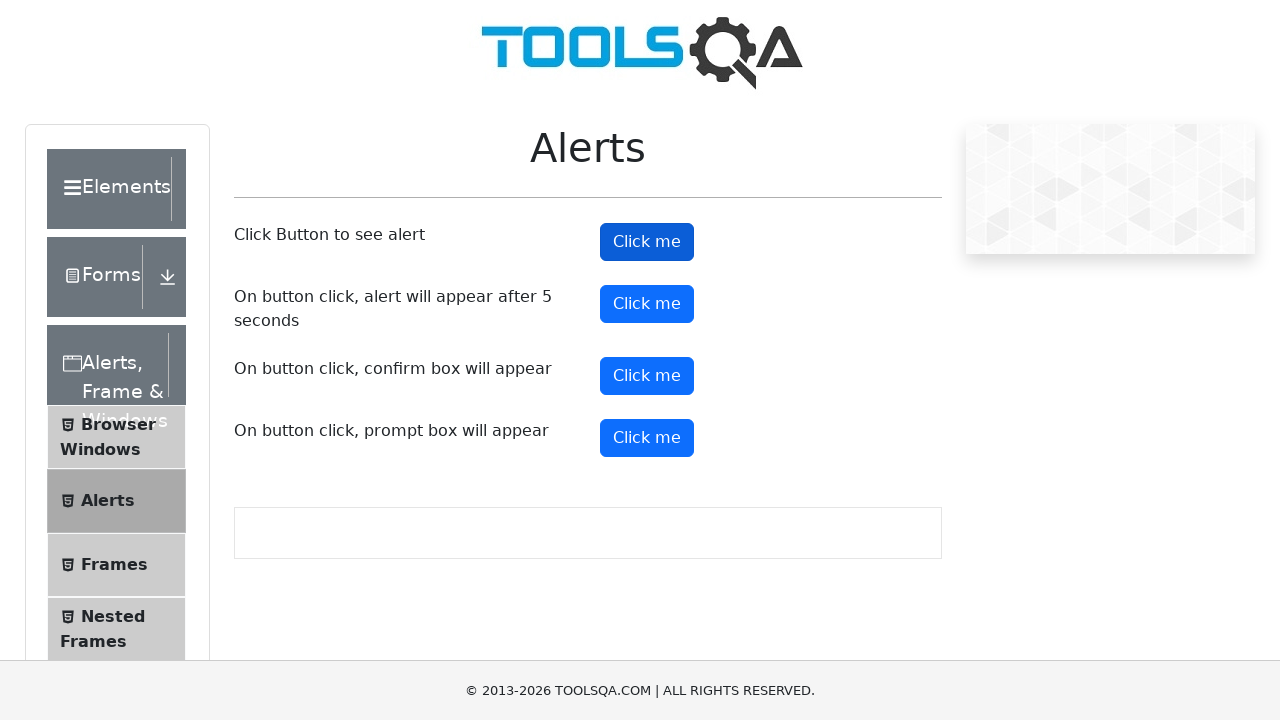